Tests contact form validation by submitting invalid data in the forename and email fields, then filling the message field and submitting again

Starting URL: https://jupiter.cloud.planittesting.com/#/

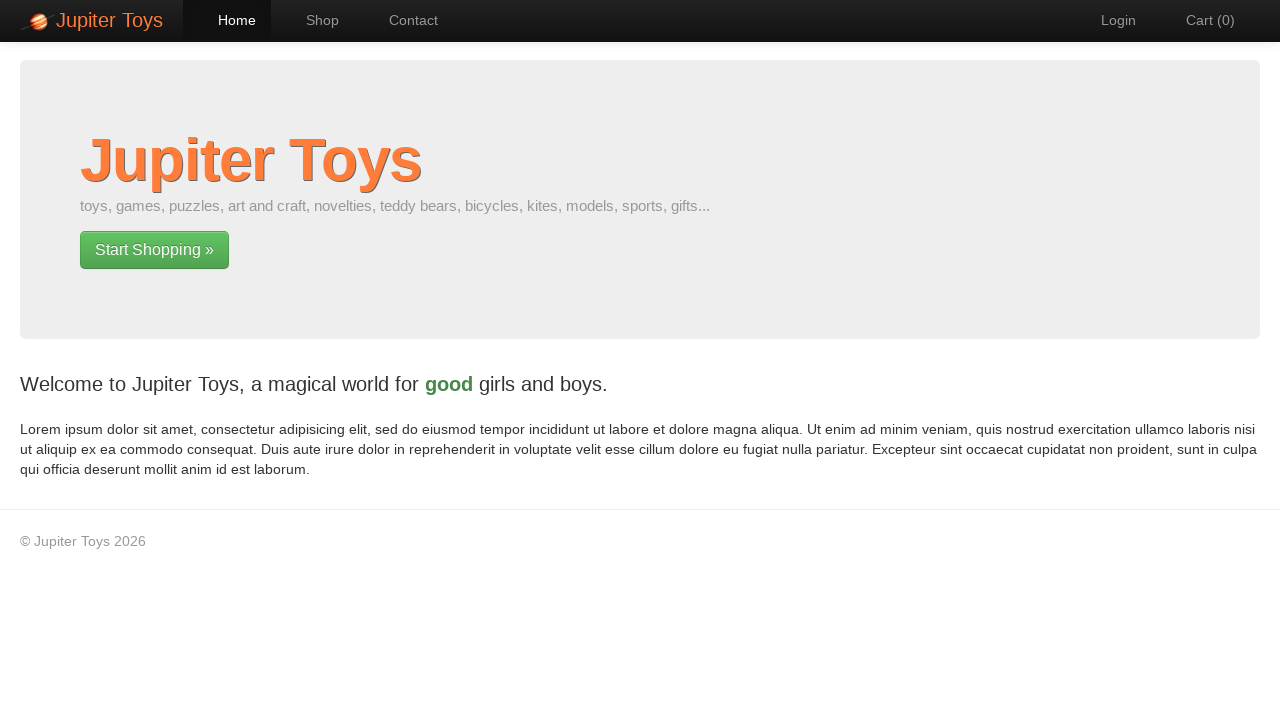

Clicked on contact link in navigation at (404, 20) on #nav-contact a
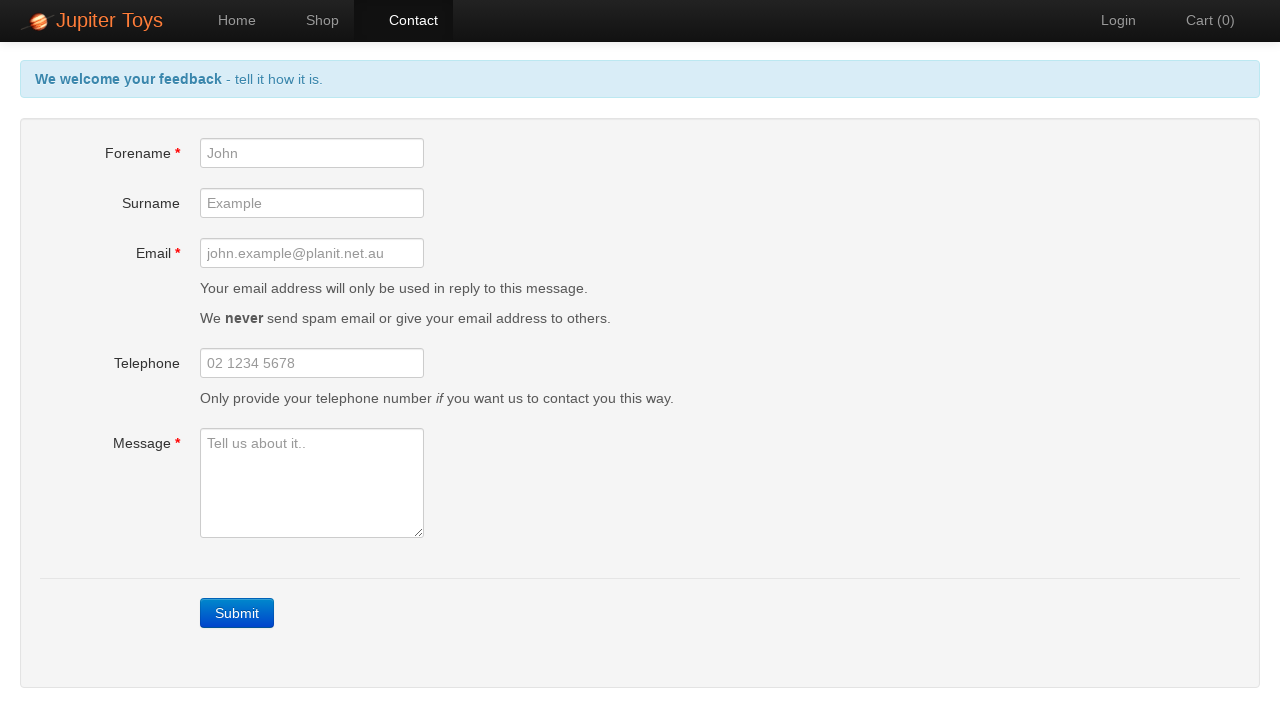

Waited for contact page to load
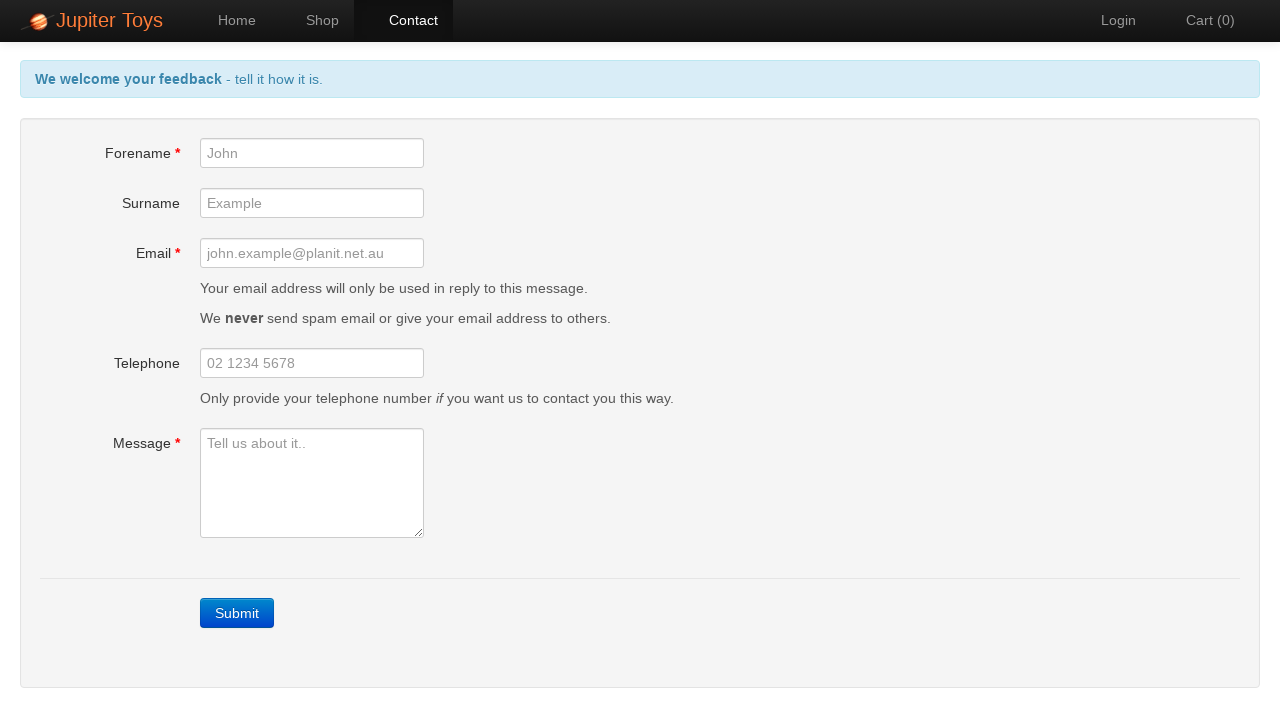

Clicked submit button without filling any fields to trigger validation at (237, 613) on a:text('Submit')
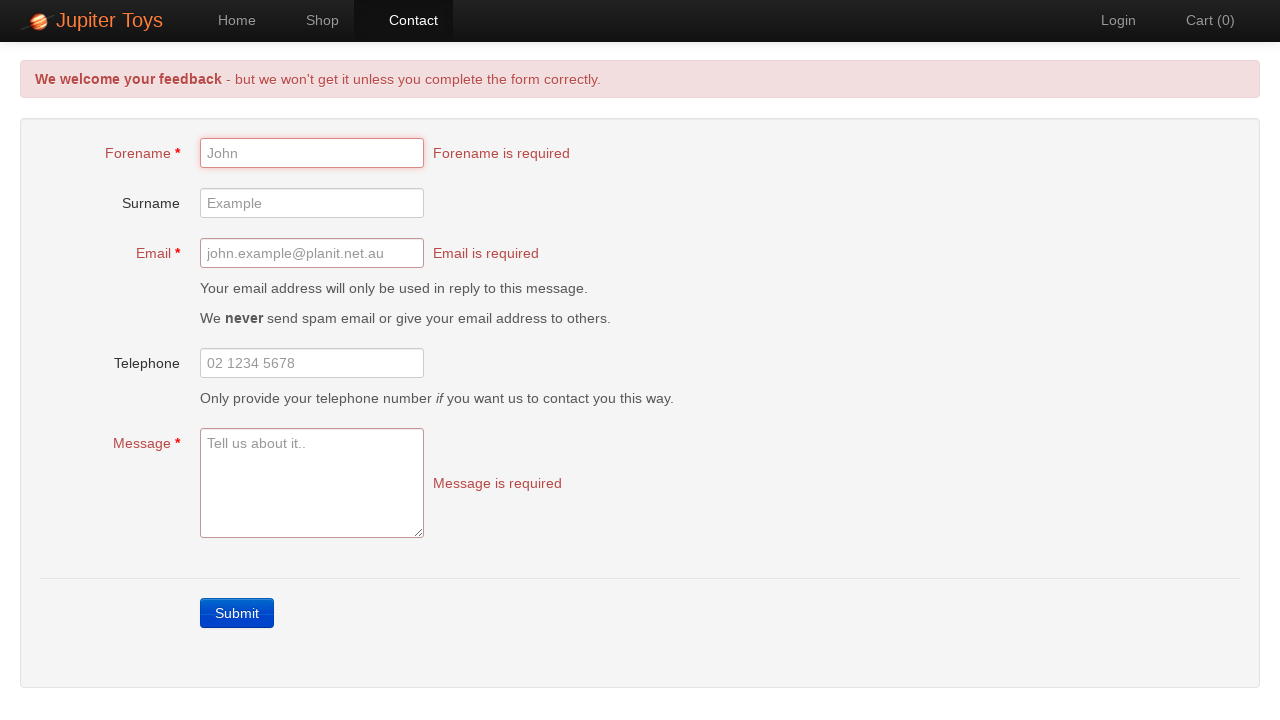

Waited for validation error messages to appear
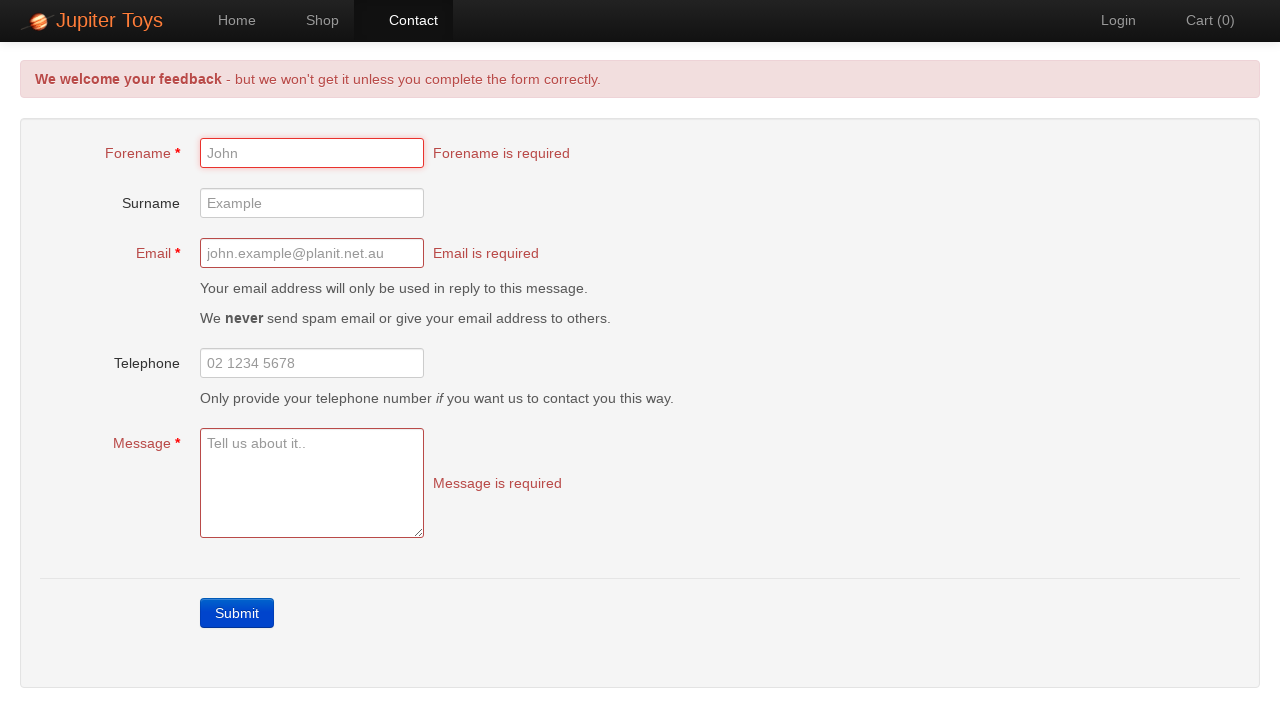

Filled forename field with invalid data 'Sam123' on #forename
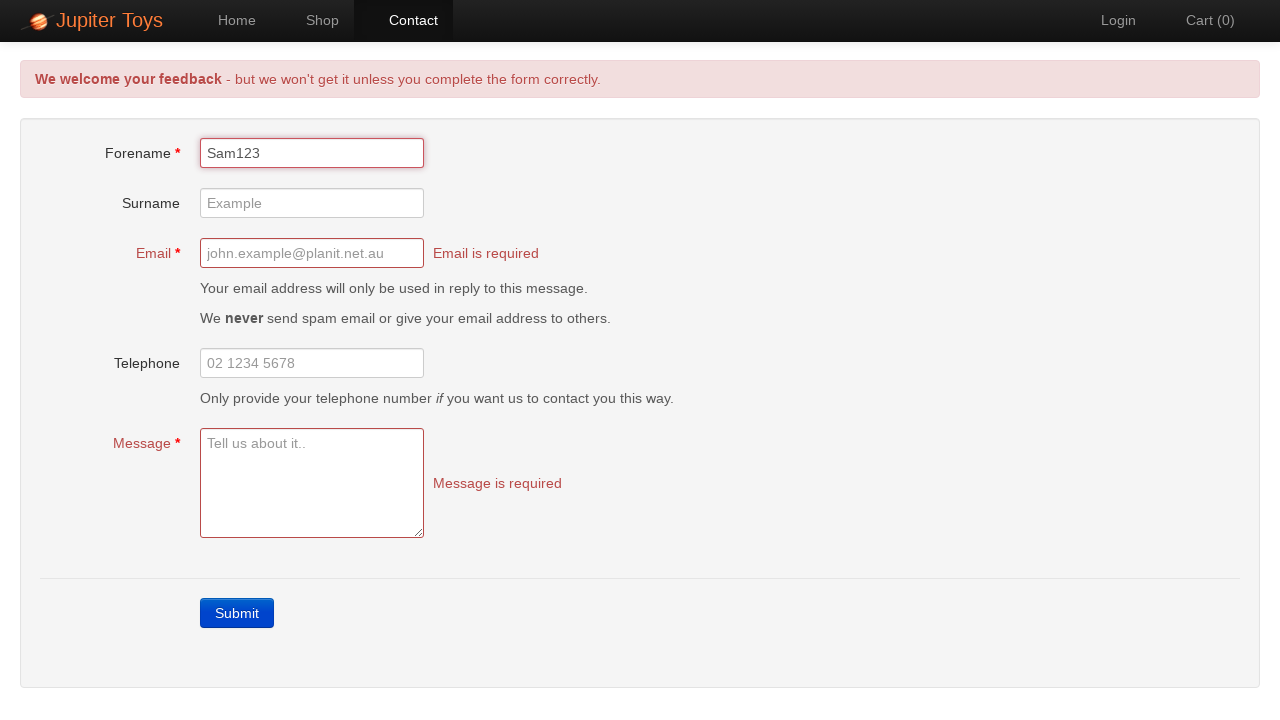

Filled email field with invalid data '4323' on #email
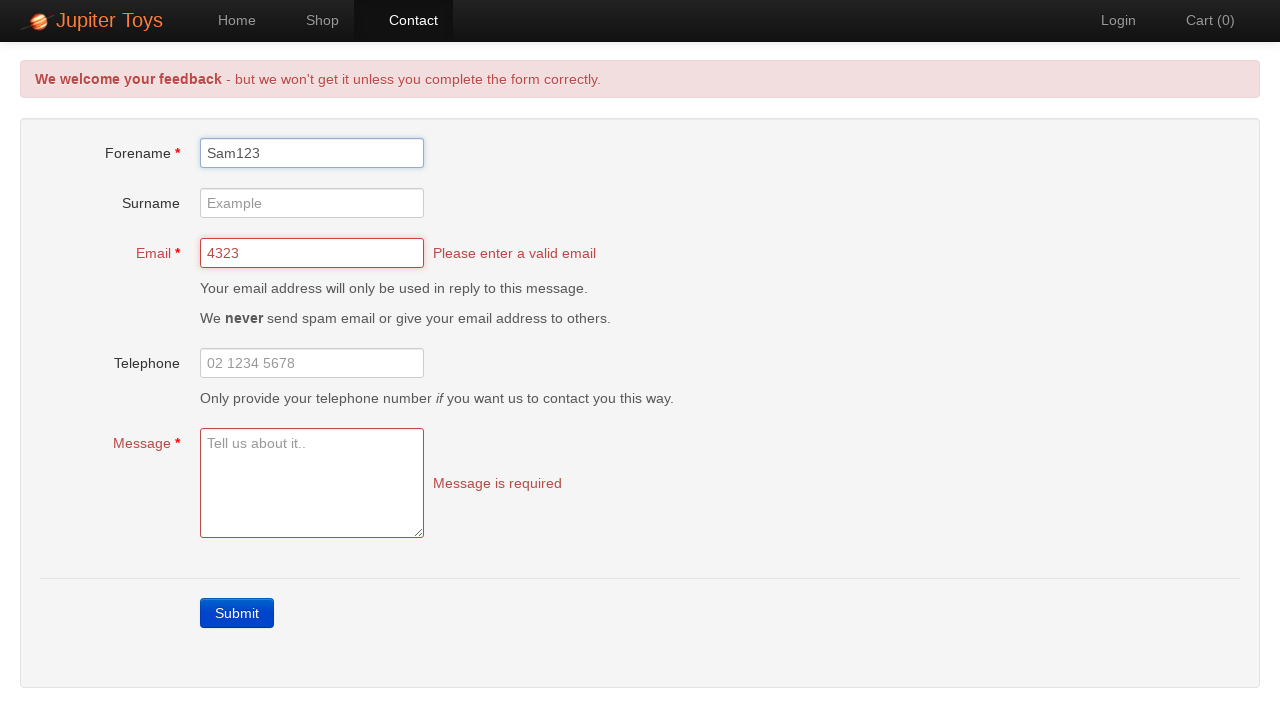

Filled message field with 'Thank you !' on #message
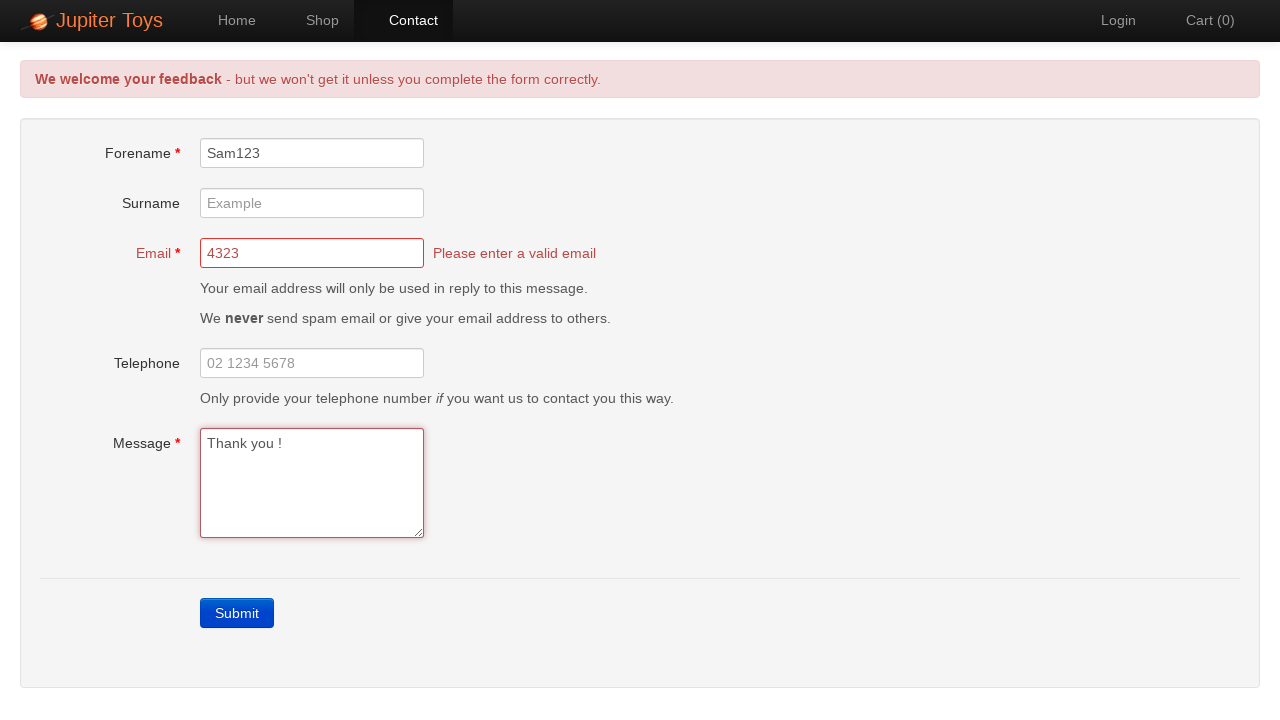

Clicked submit button to attempt form submission with invalid data at (237, 613) on a:text('Submit')
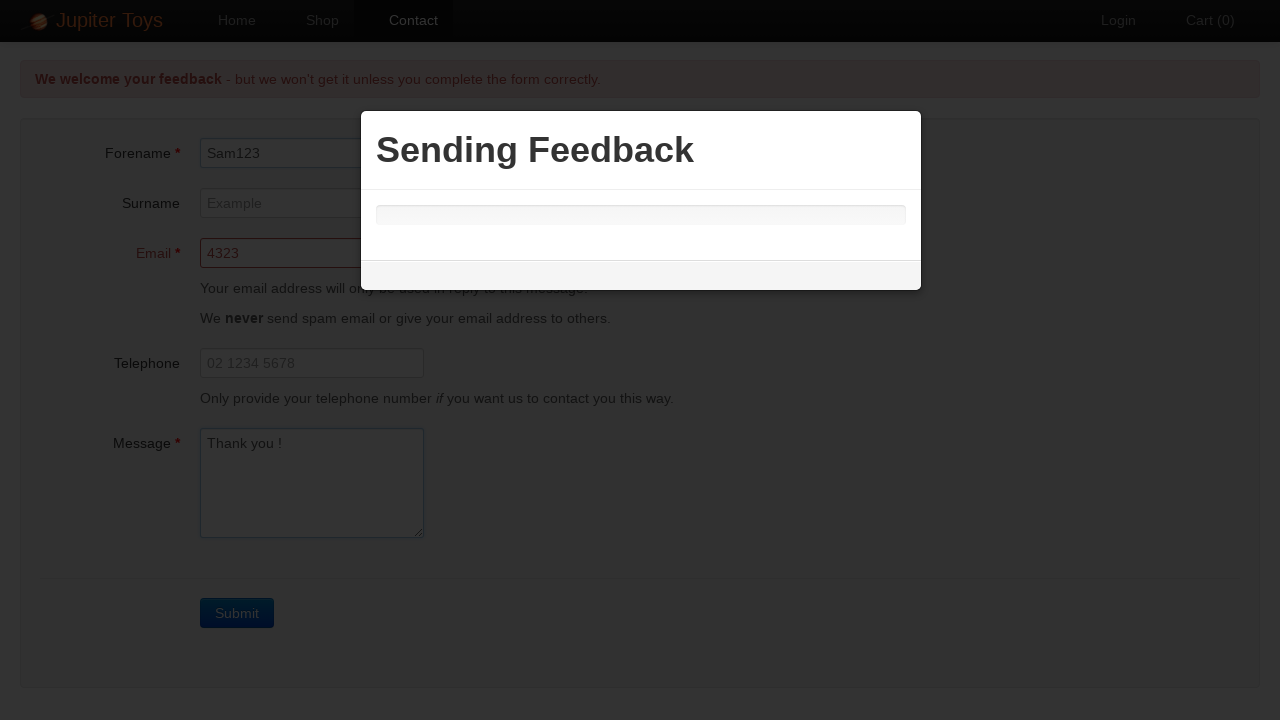

Waited for form submission to complete
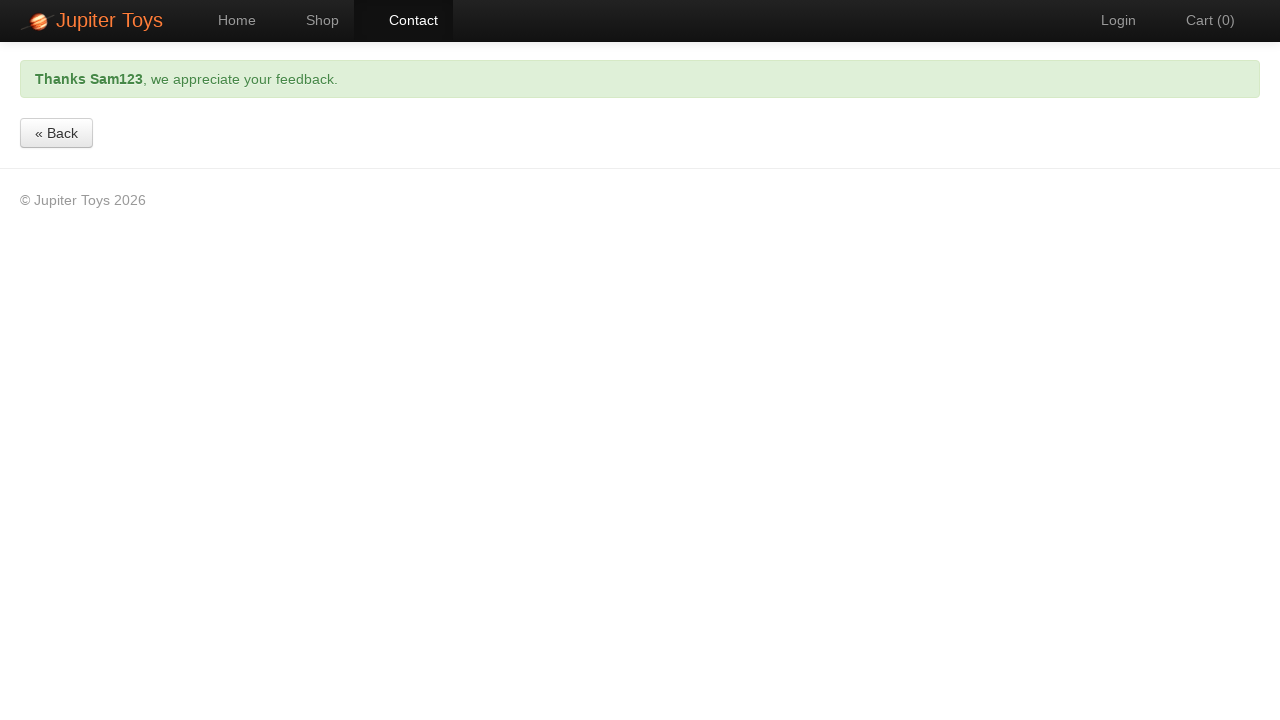

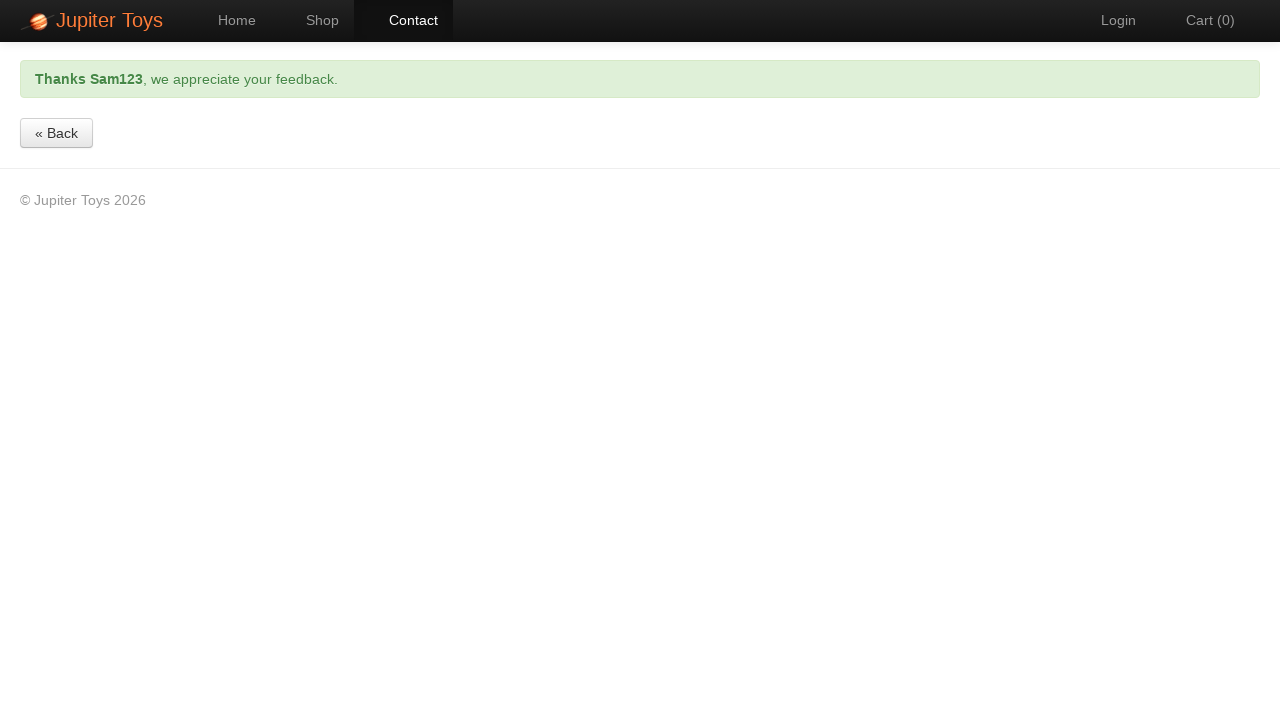